Tests JavaScript alert/dialog handling by clicking a button that triggers a prompt dialog, verifying the alert message, and accepting it with input text.

Starting URL: https://www.leafground.com/alert.xhtml

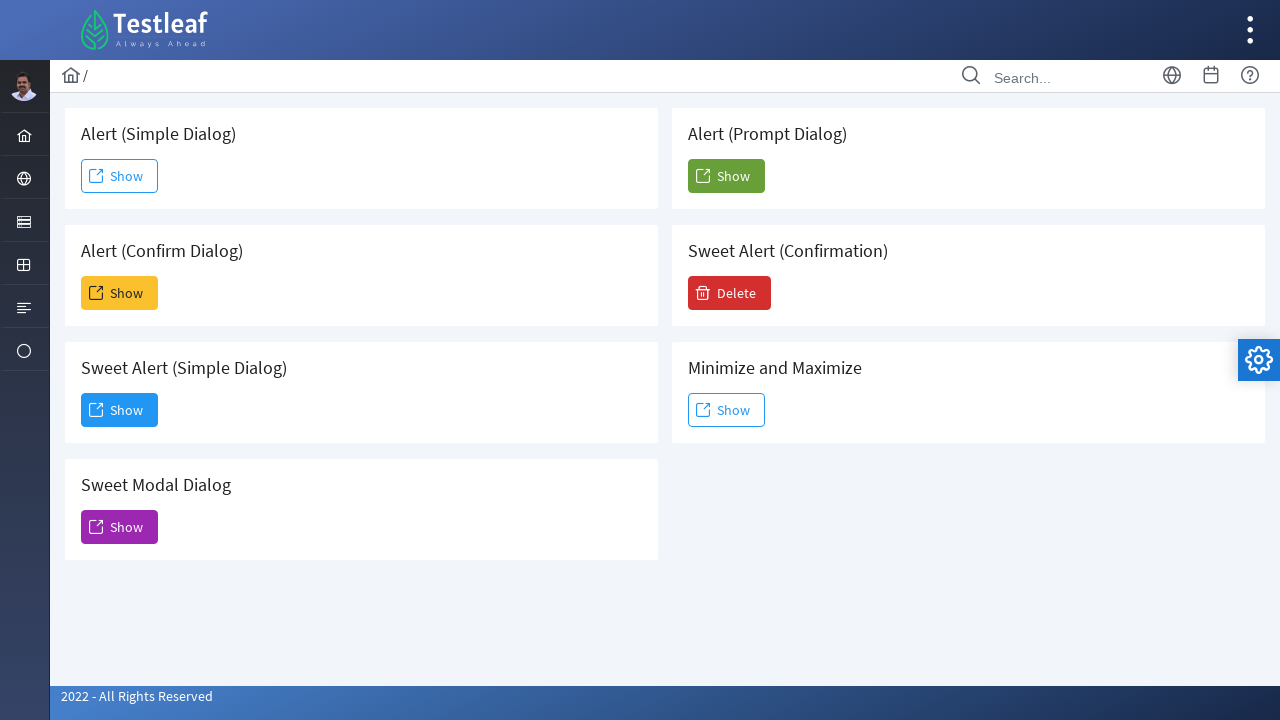

Set up dialog handler for alert/prompt dialogs
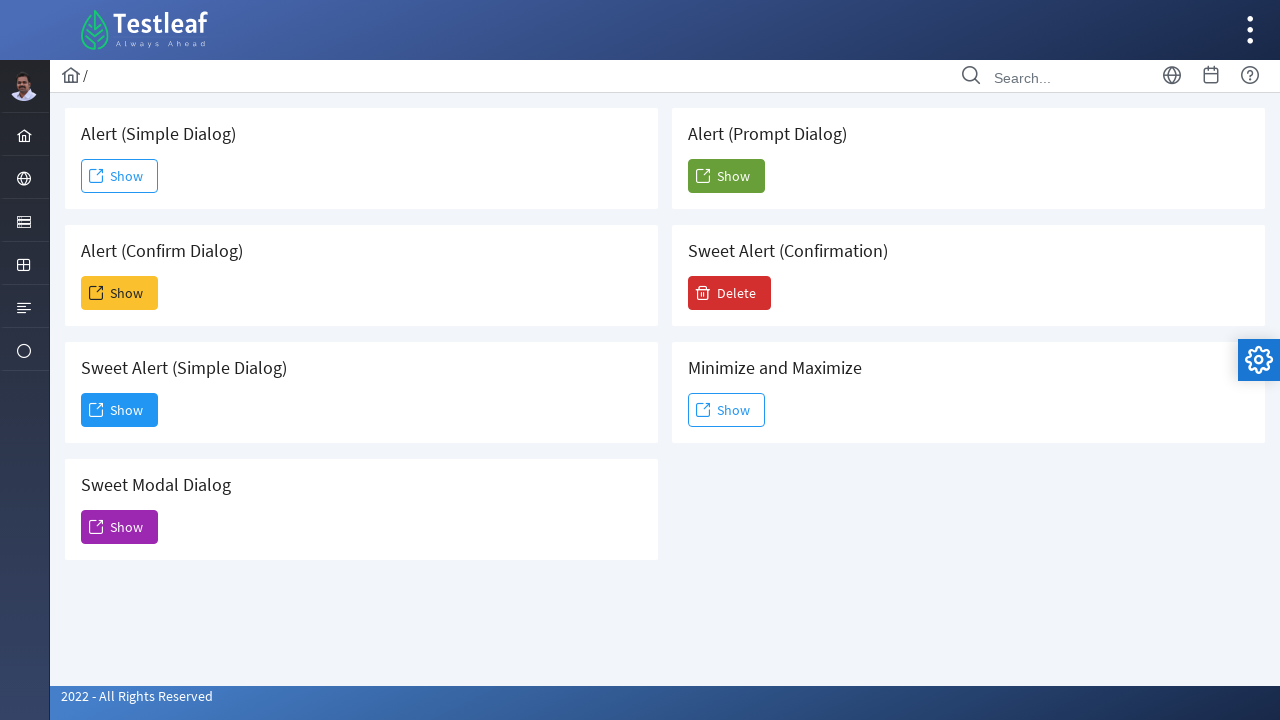

Clicked the 5th 'Show' button to trigger prompt dialog at (726, 176) on internal:text="Show"s >> nth=4
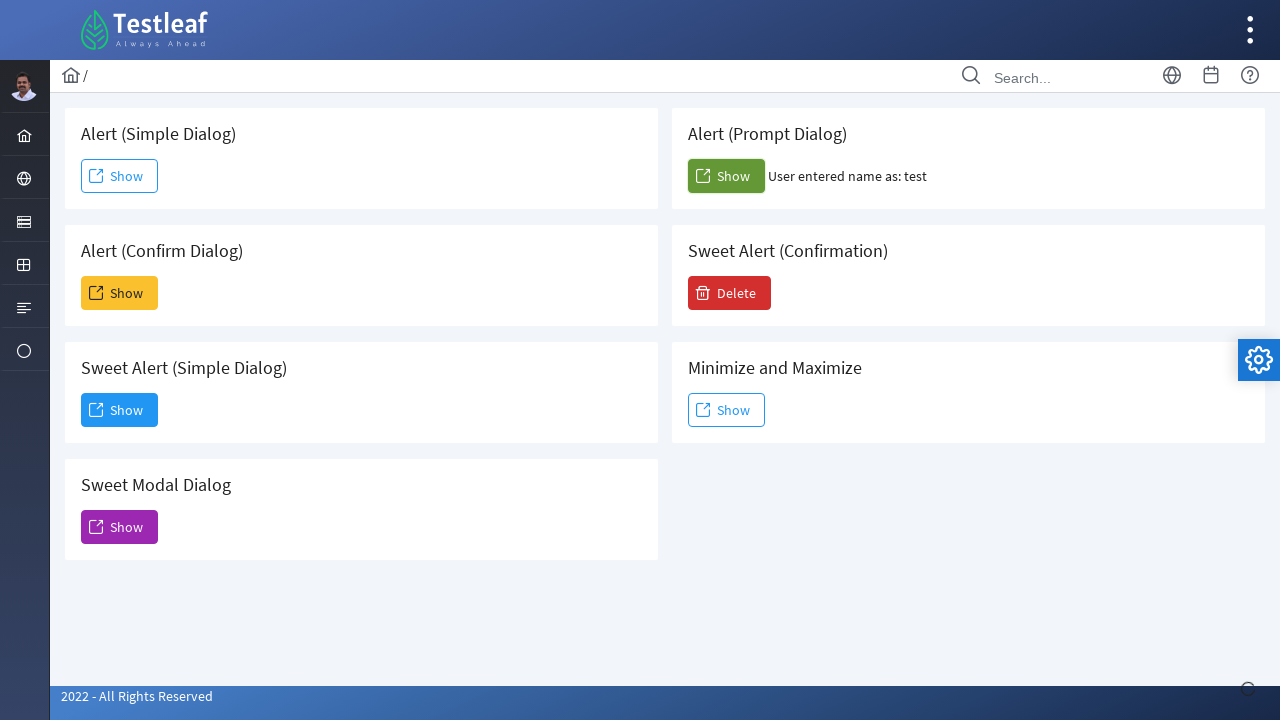

Waited for dialog to be handled
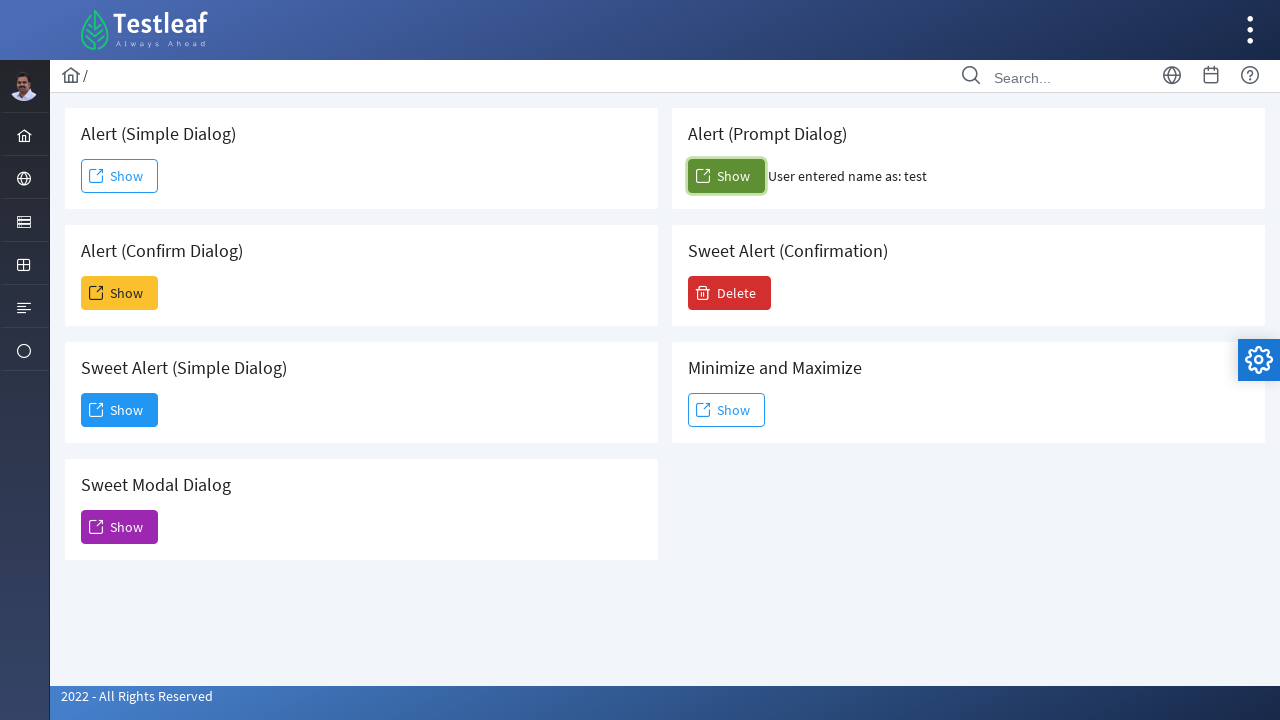

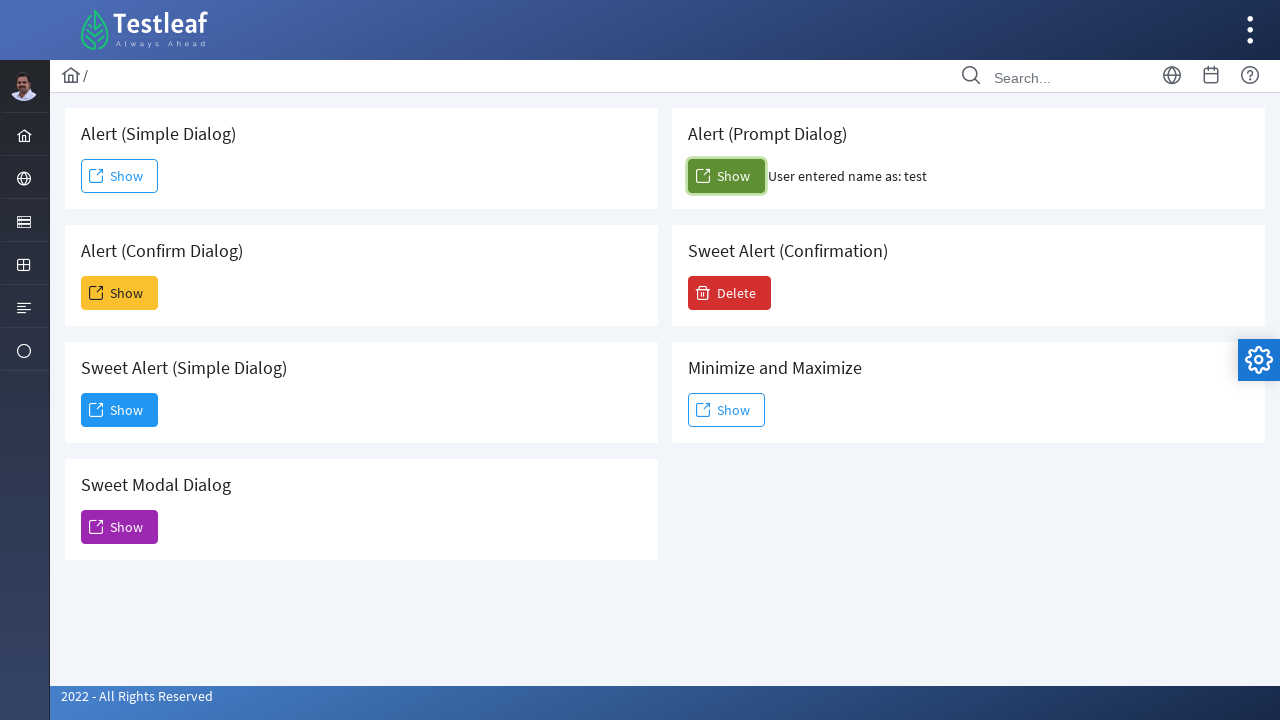